Tests multi-page/tab handling by clicking a blinking text link that opens a new page, then verifies content on the newly opened page.

Starting URL: https://rahulshettyacademy.com/loginpagePractise/

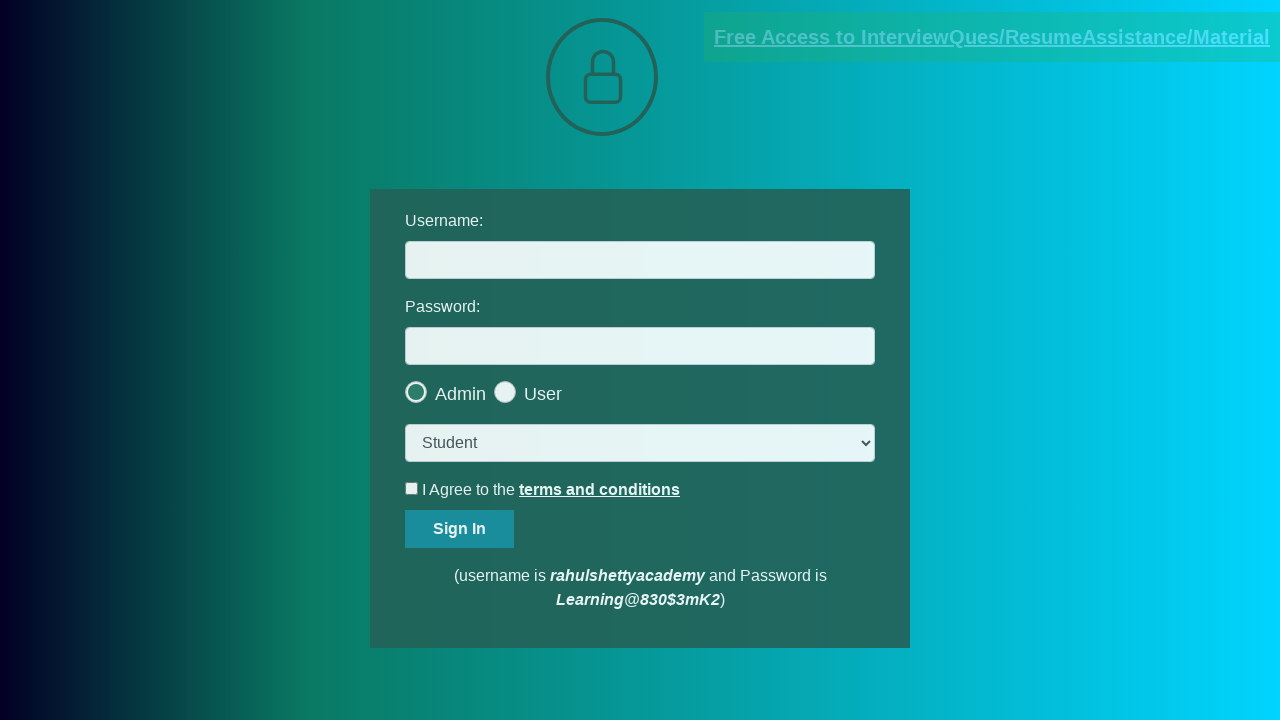

Clicked blinking text link and new page opened at (992, 37) on [class='blinkingText']
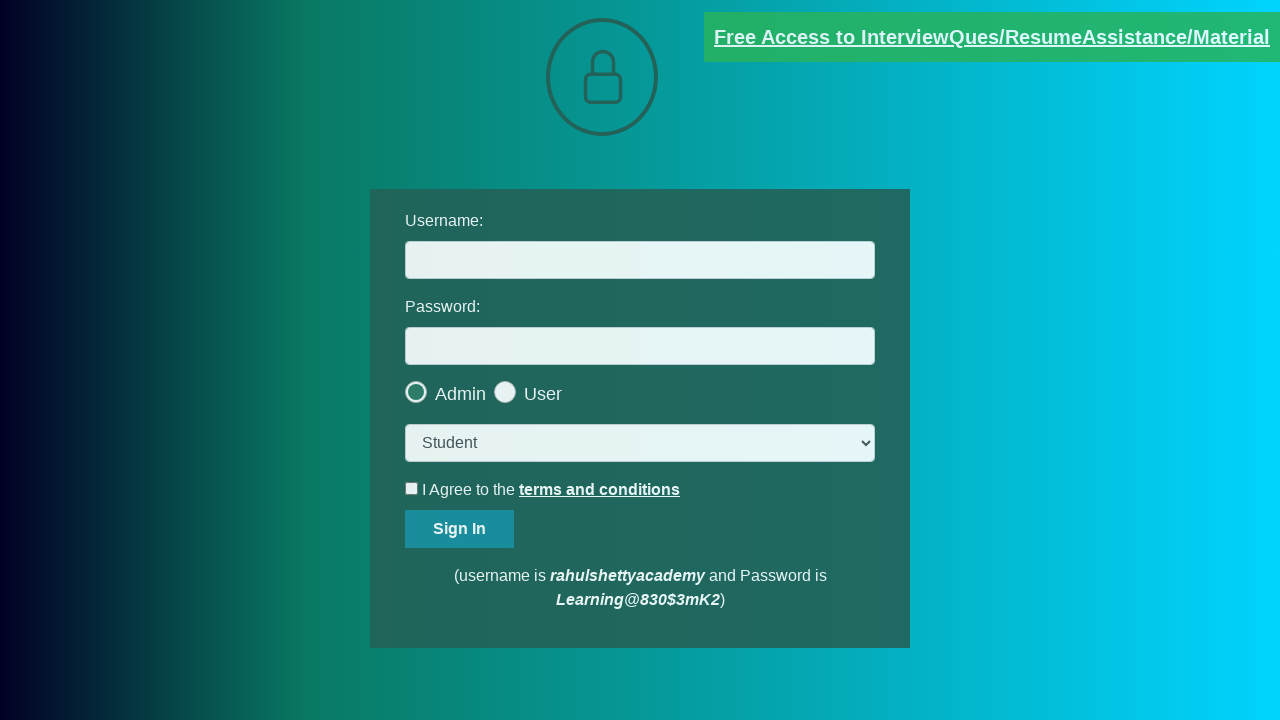

Captured reference to newly opened page/tab
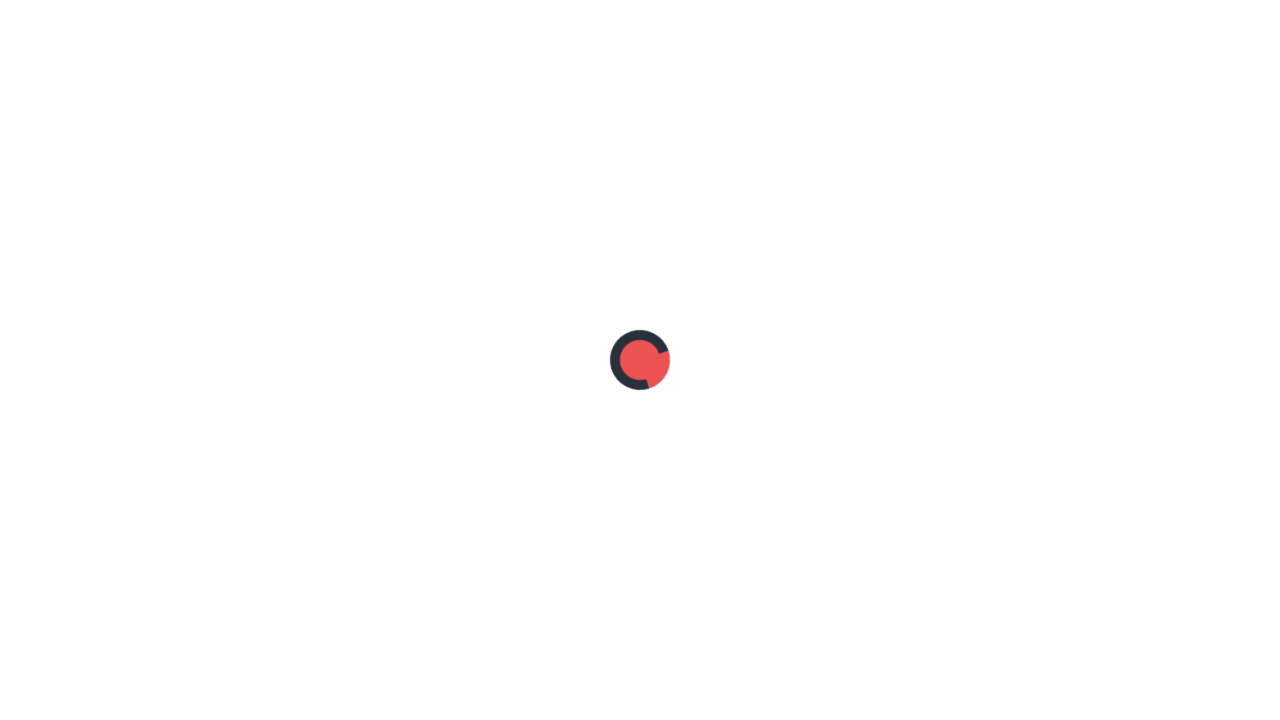

New page loaded and paragraph element with class 'im-para red' is visible
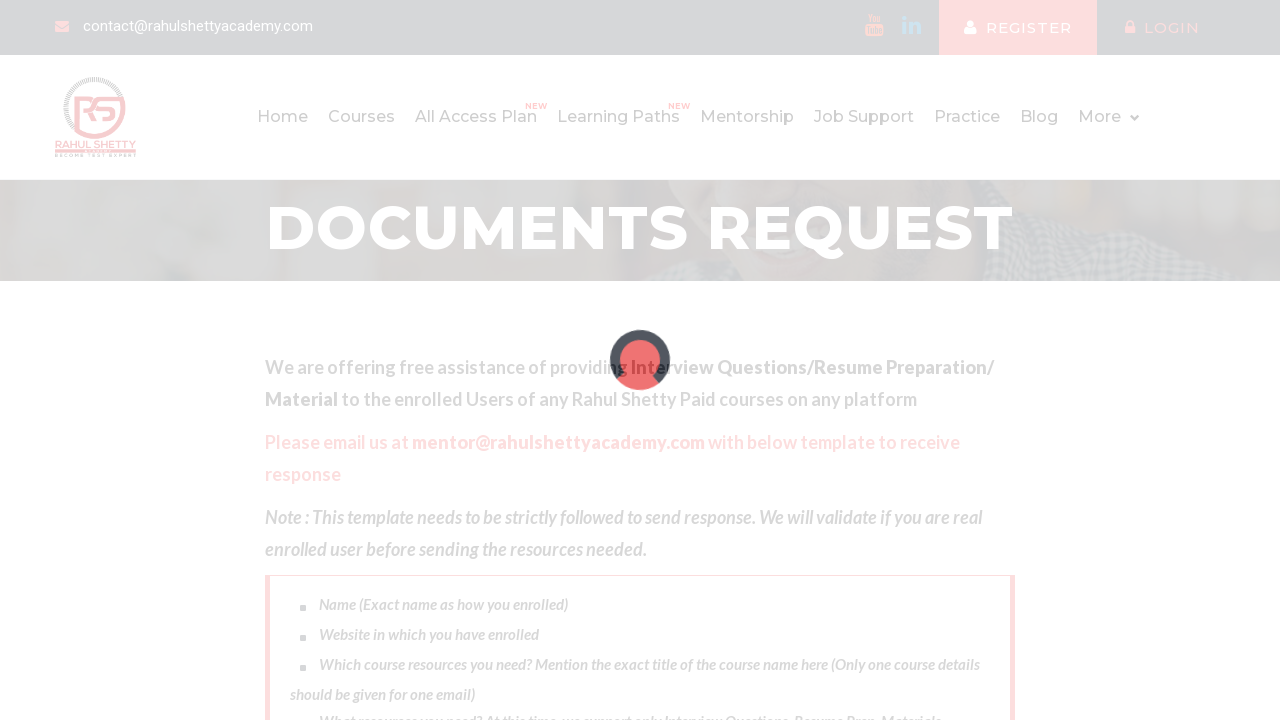

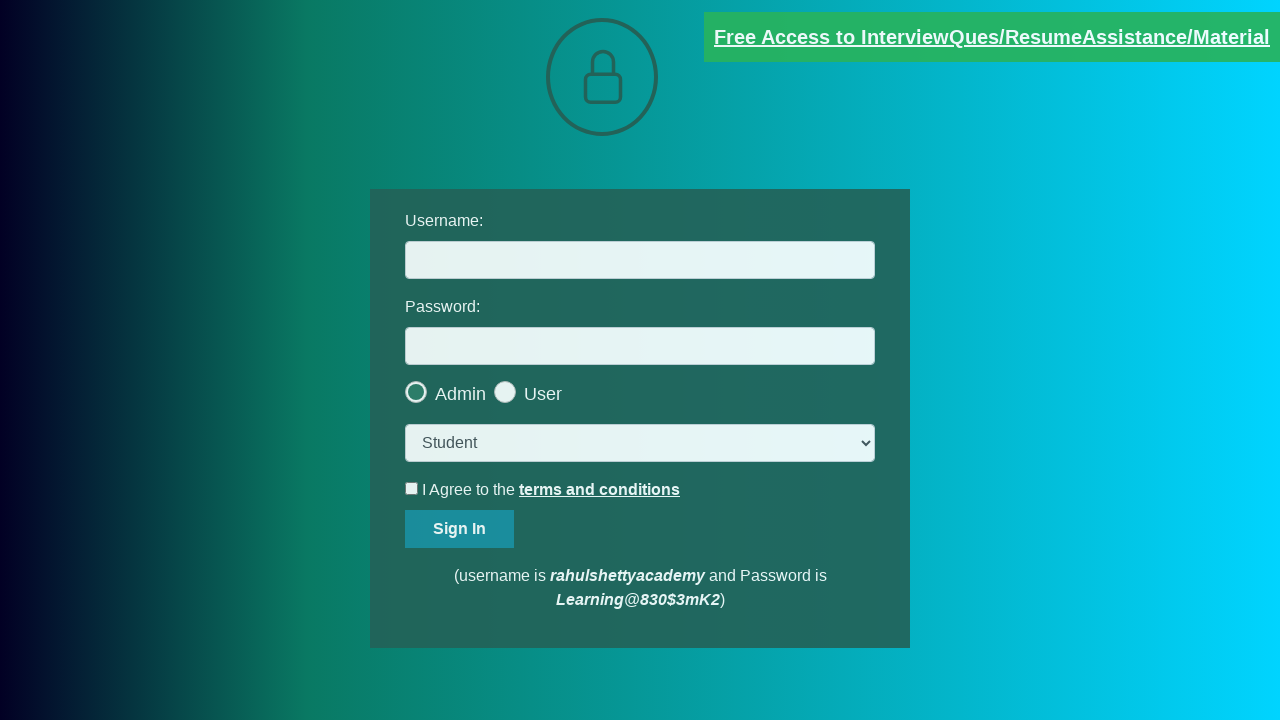